Navigates to the GameKee HBR (Heaven Burns Red) game wiki page and loads it with a specific window size

Starting URL: https://www.gamekee.com/hbr/

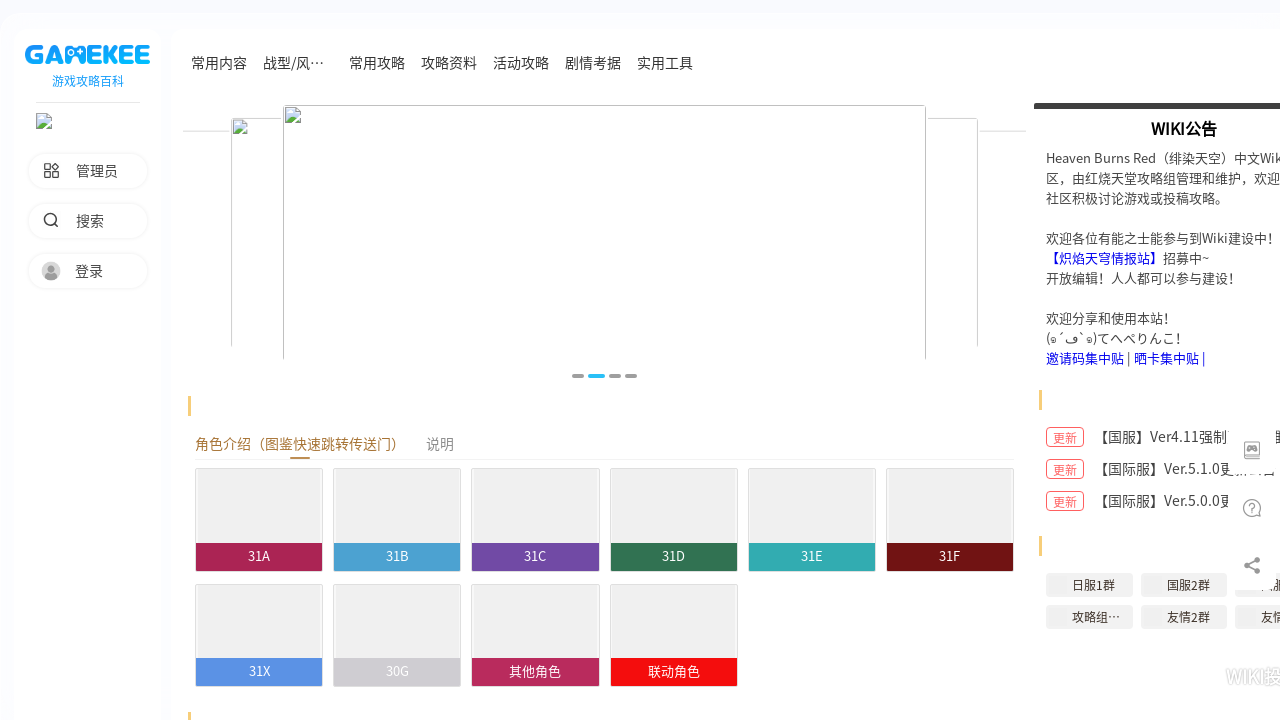

Set viewport size to 1160x820
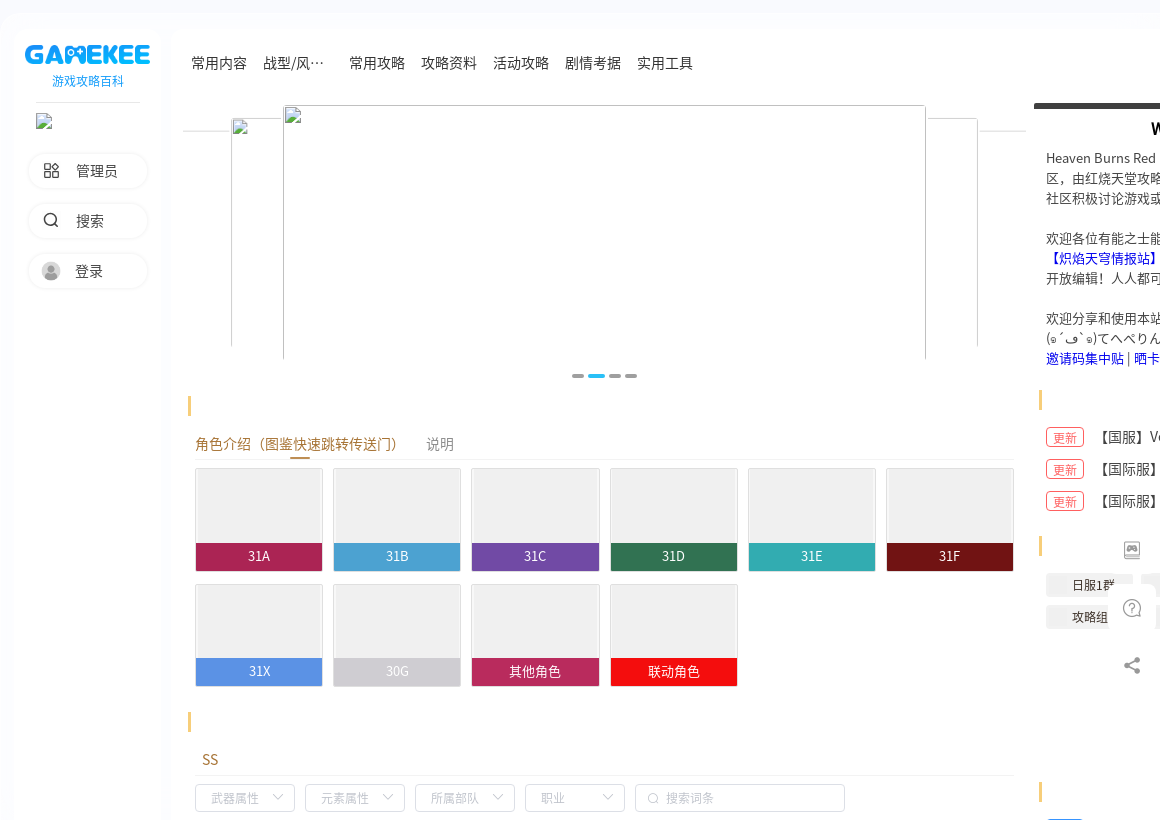

GameKee HBR wiki page loaded and DOM content ready
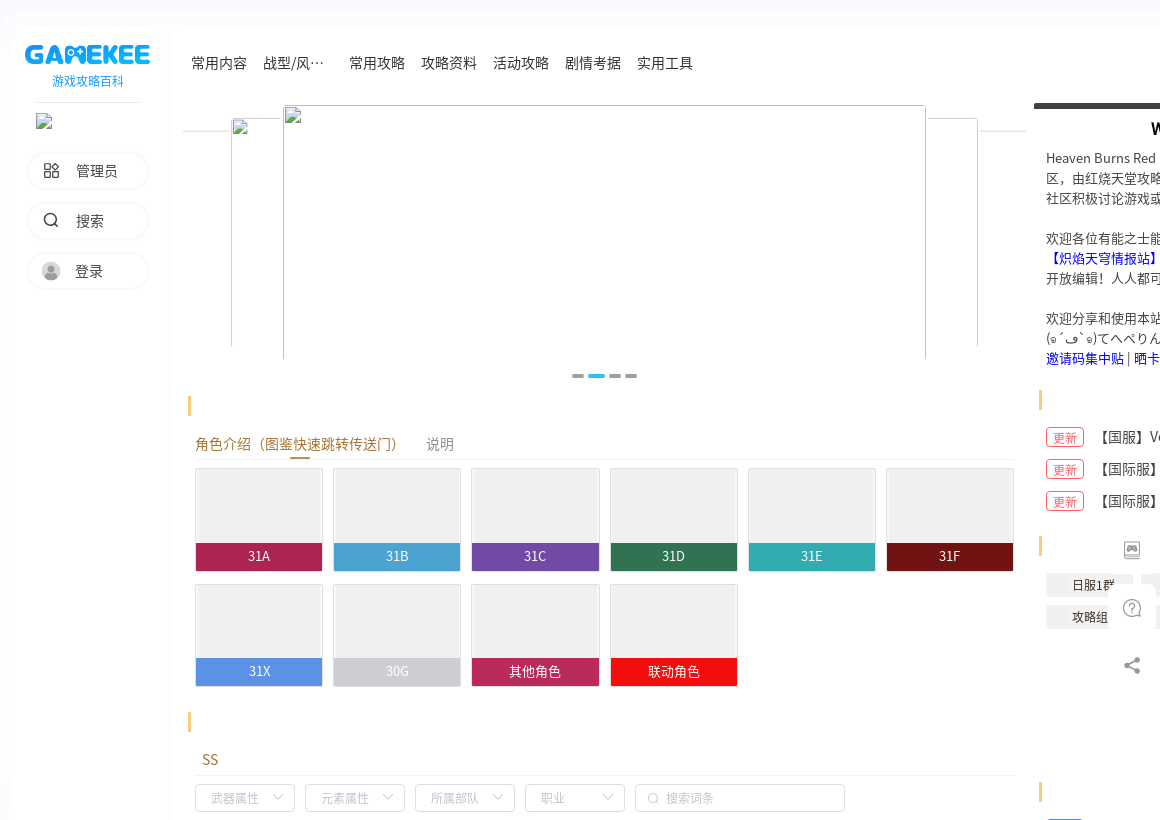

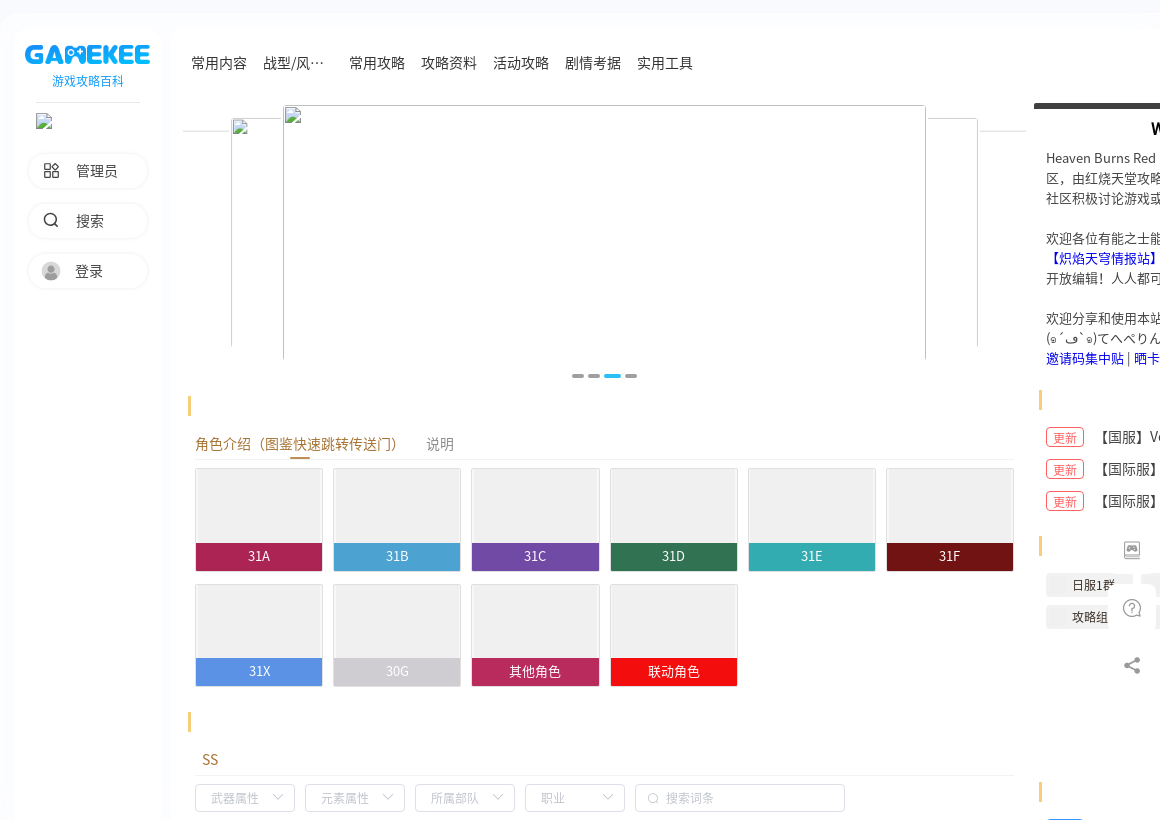